Tests a calculator form by extracting two numbers, computing their sum, and selecting the result from a dropdown

Starting URL: https://suninjuly.github.io/selects1.html

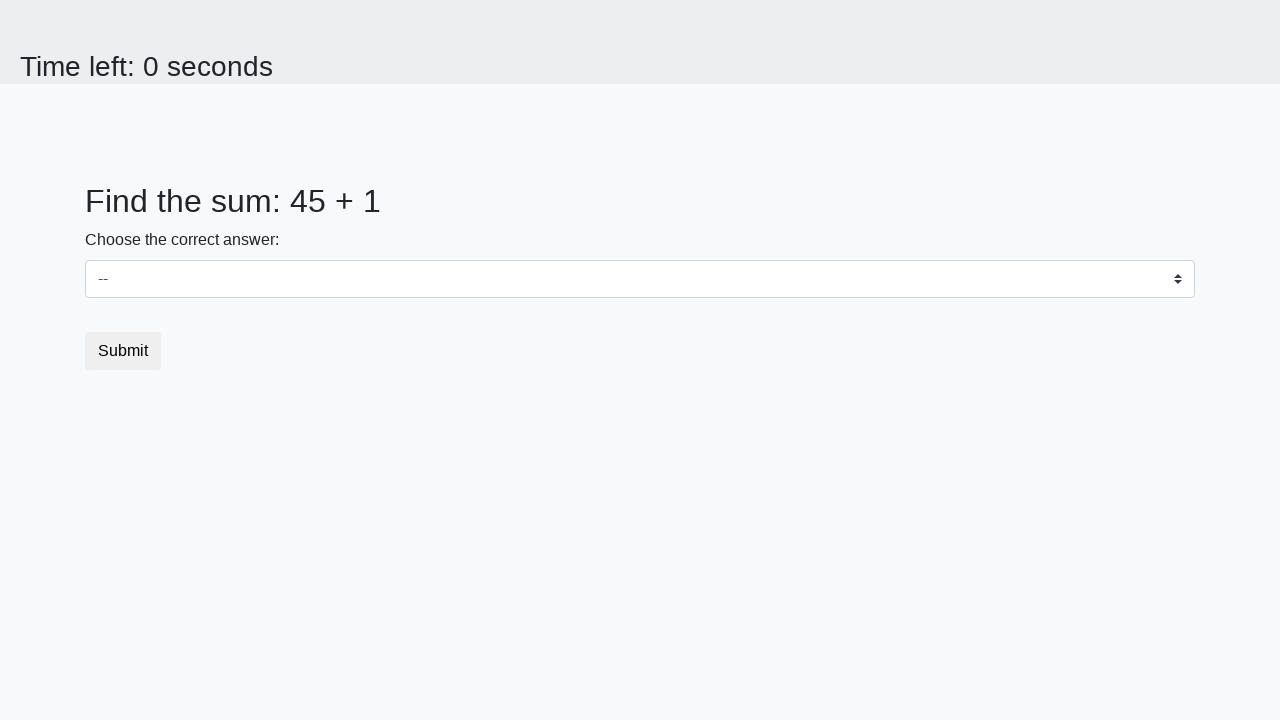

Navigated to calculator form page
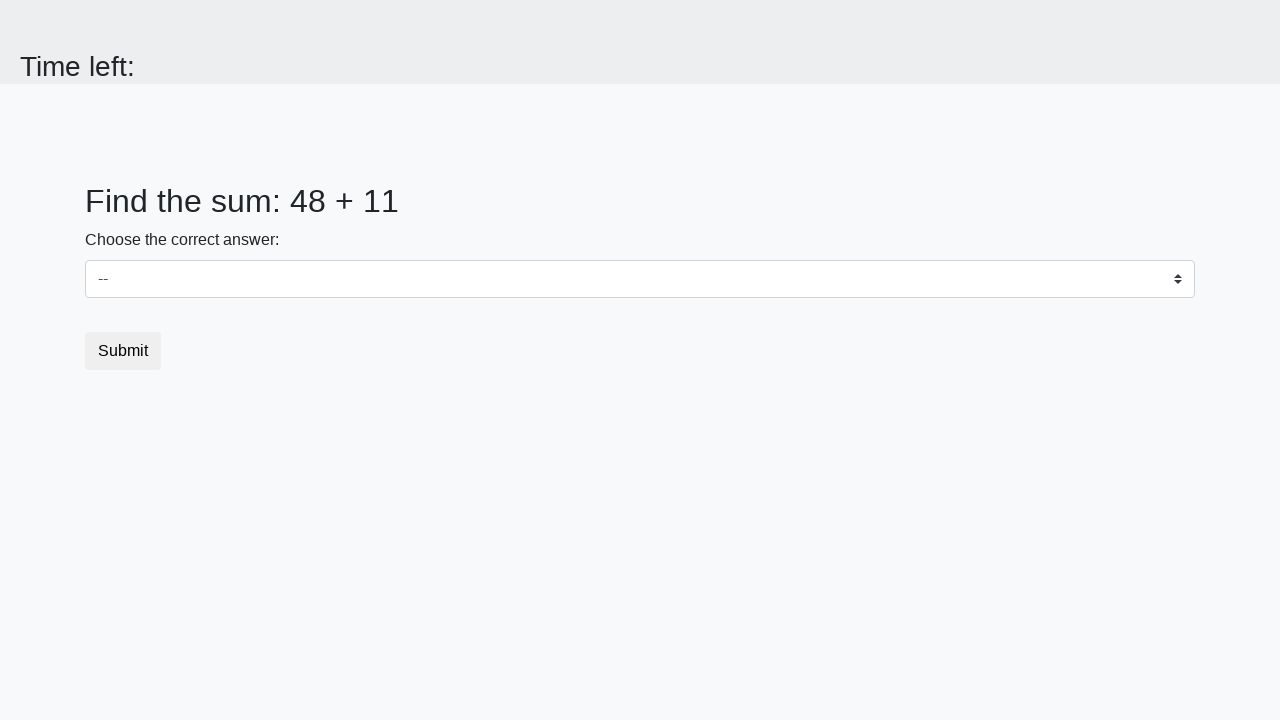

Extracted first number from span#num1
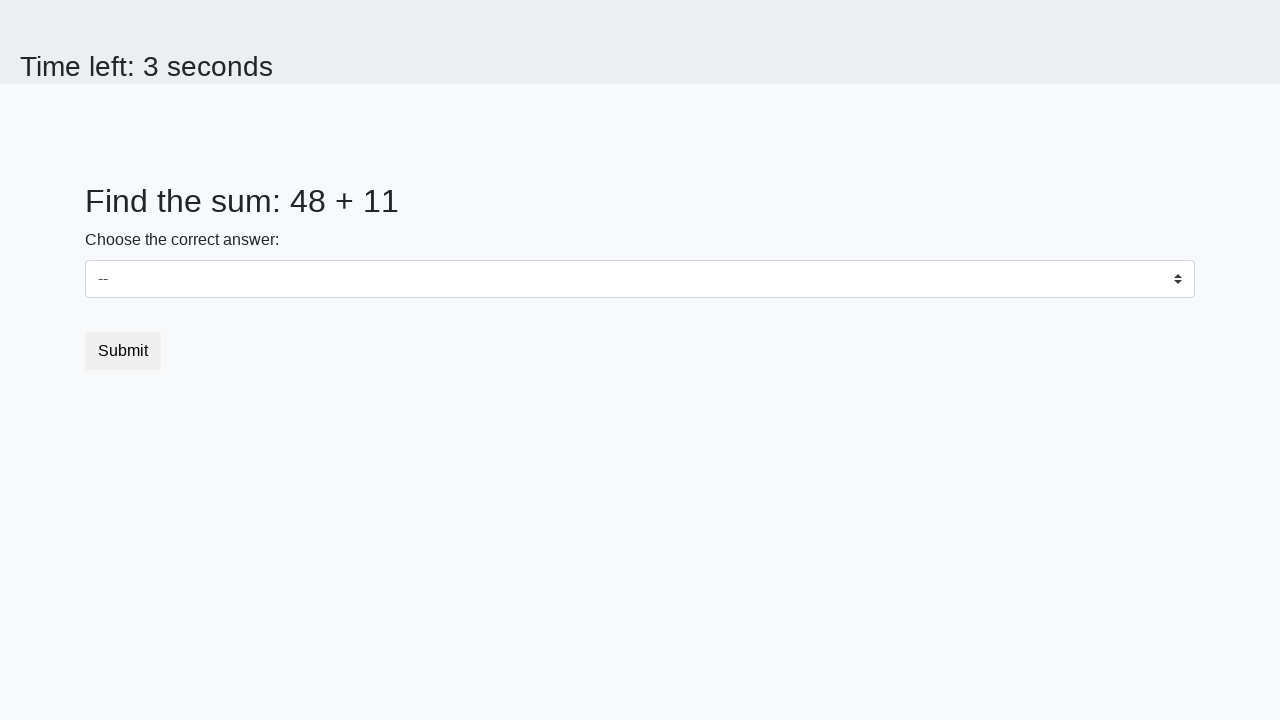

Extracted second number from span#num2
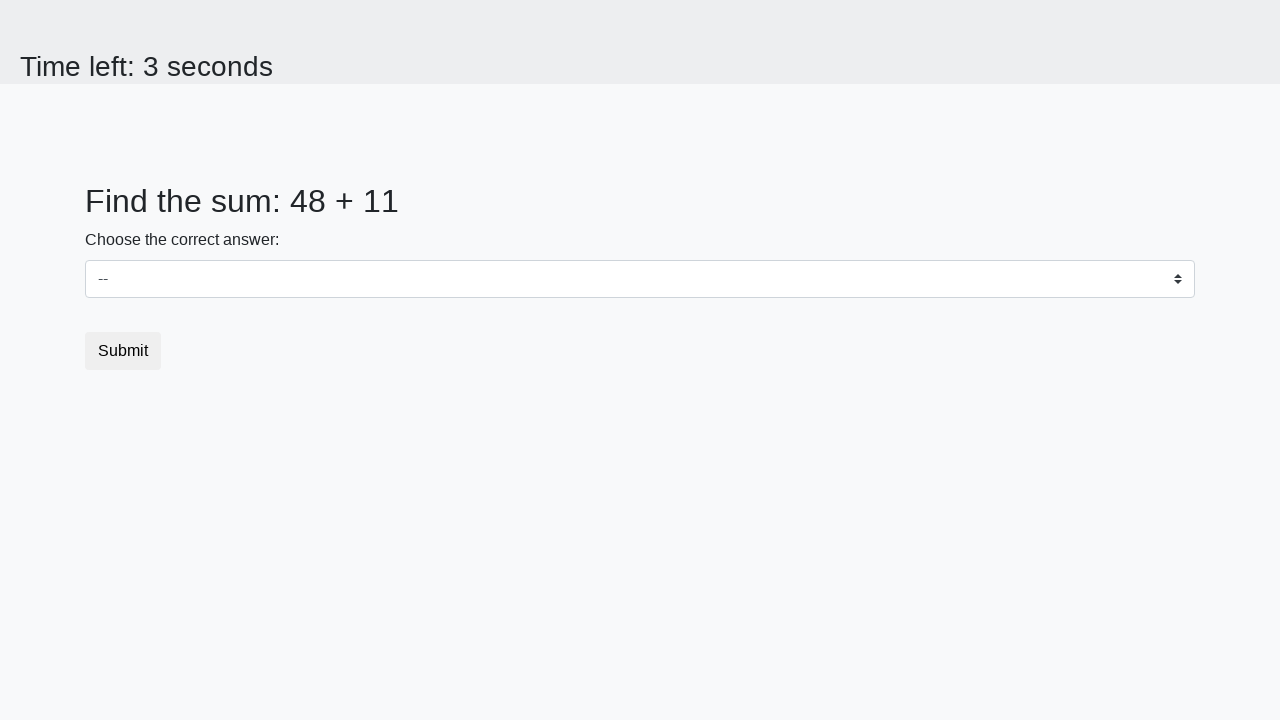

Calculated sum of 48 + 11 = 59
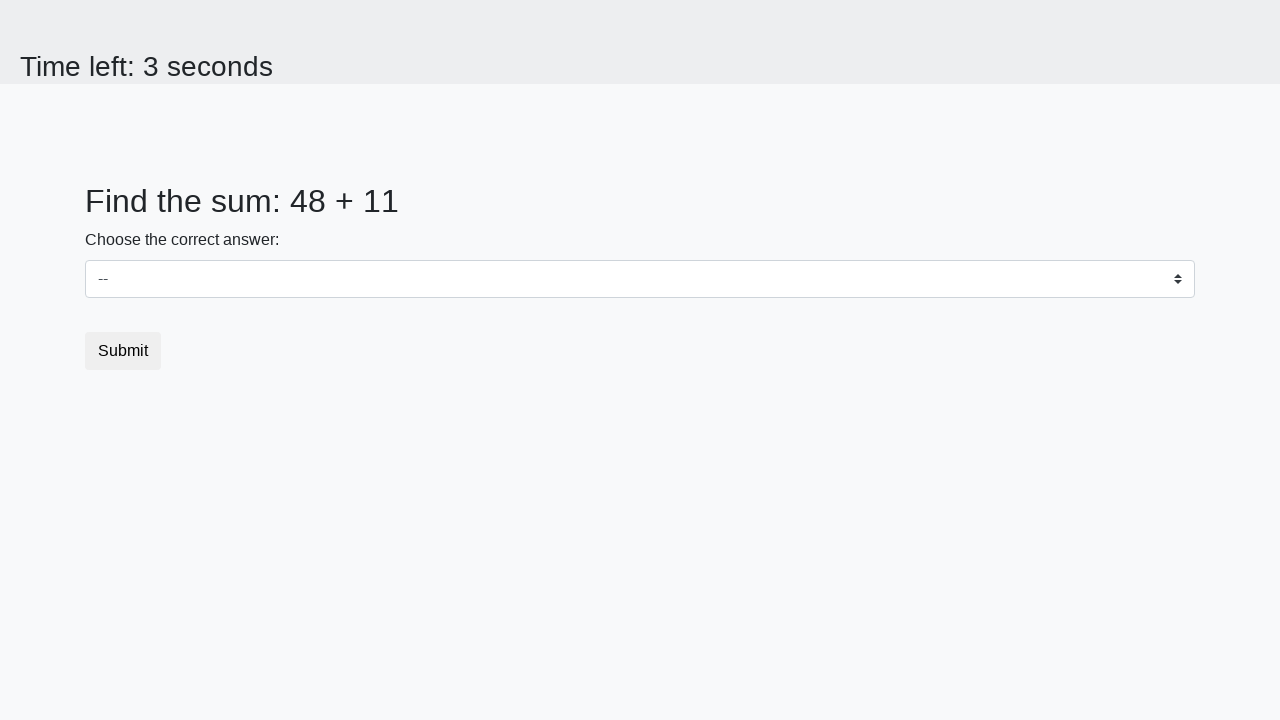

Selected calculated sum '59' from dropdown on select
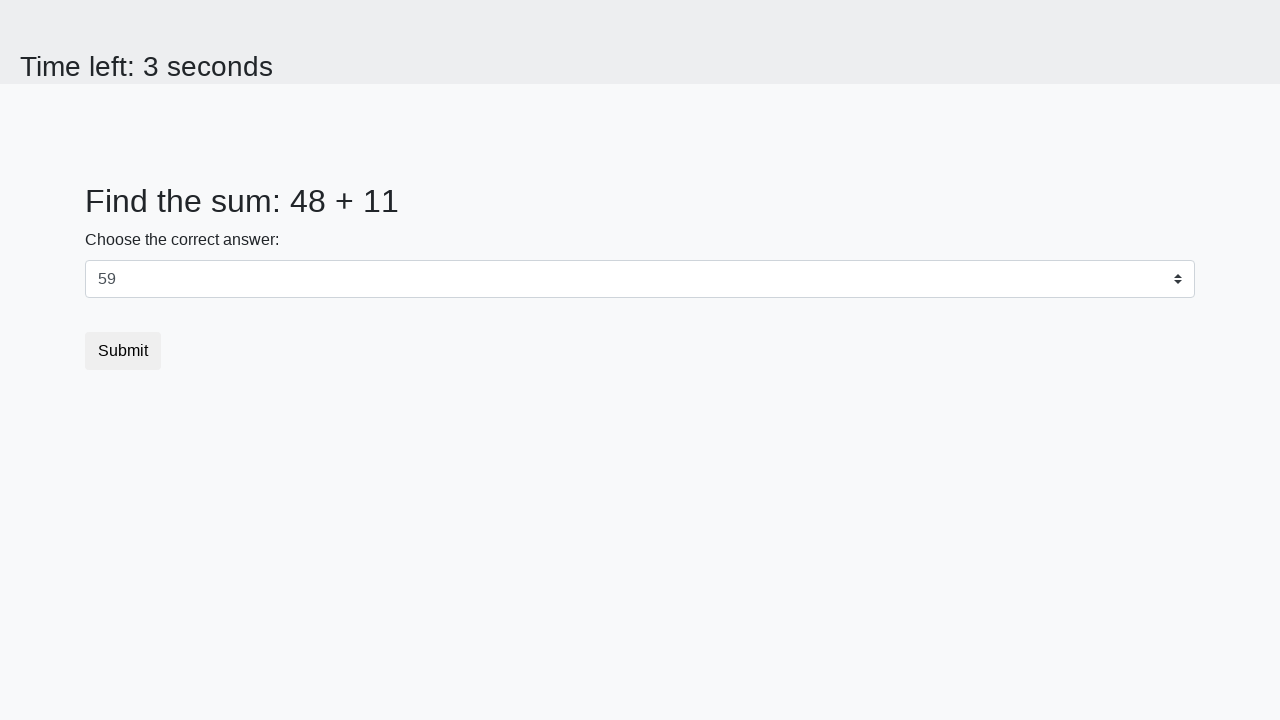

Clicked submit button at (123, 351) on button.btn
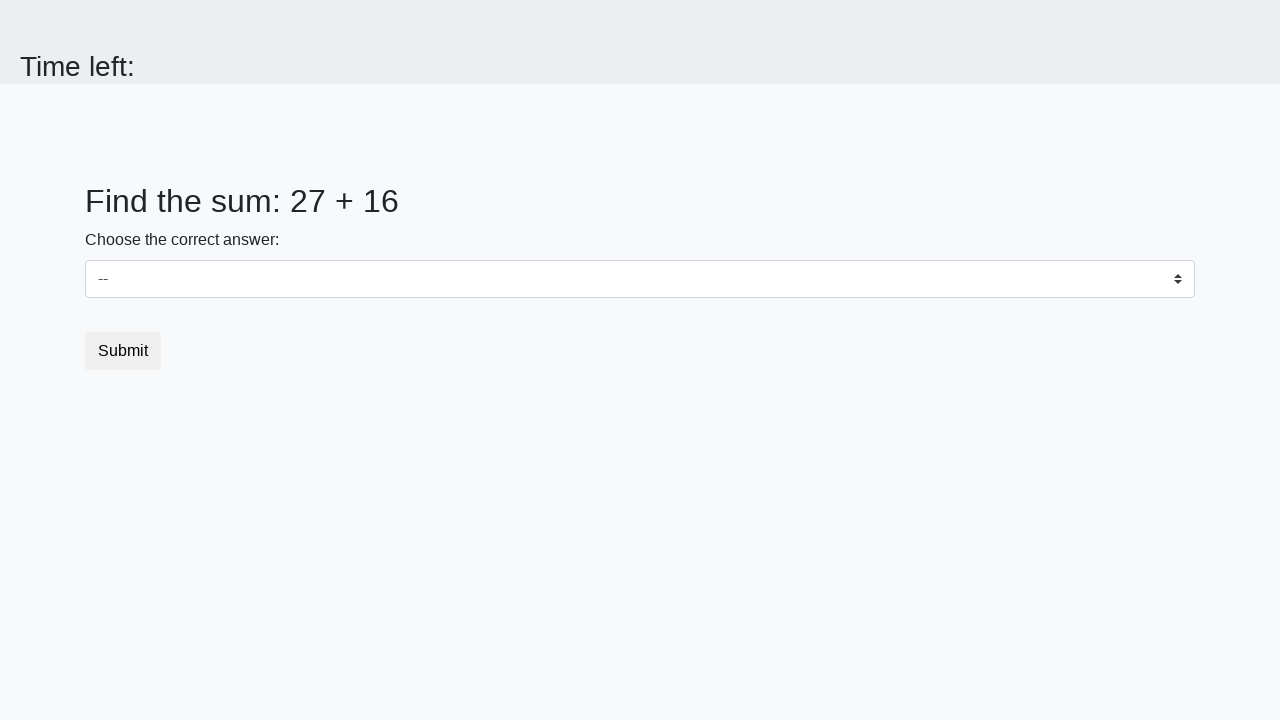

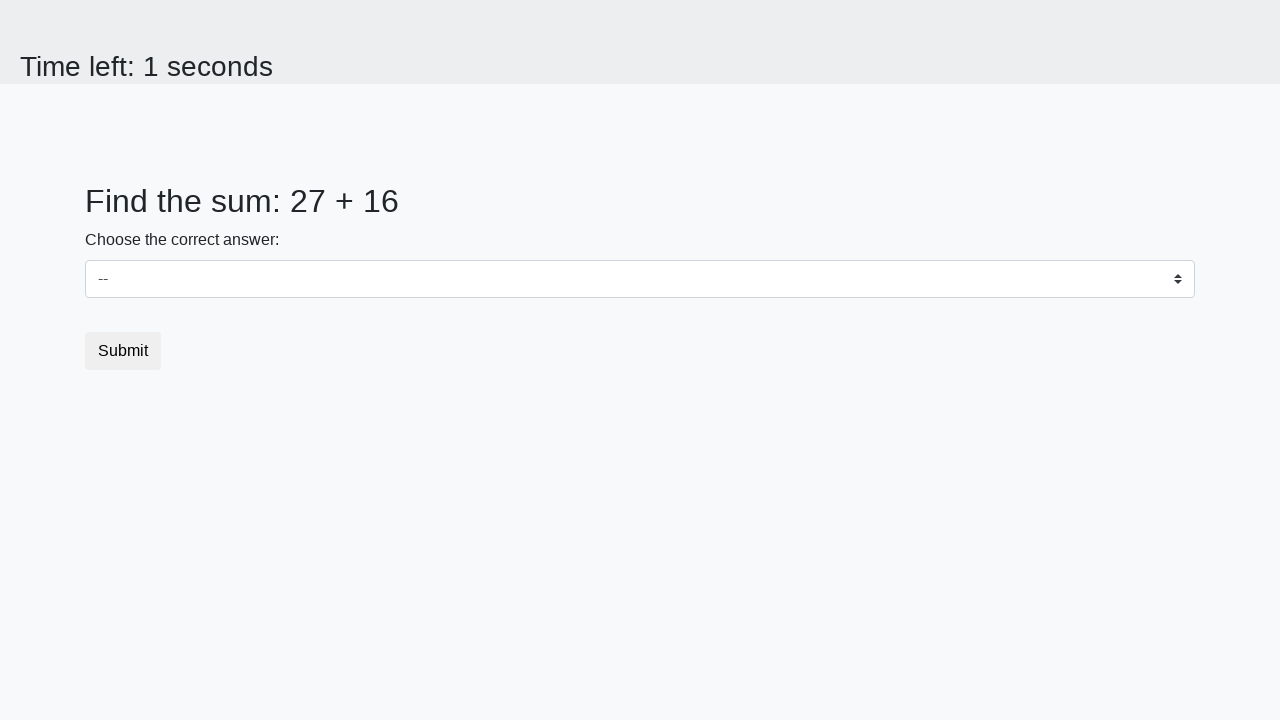